Tests Bootstrap dropdown functionality by clicking the dropdown toggle and selecting the "JavaScript" option from the menu.

Starting URL: http://seleniumpractise.blogspot.com/2016/08/bootstrap-dropdown-example-for-selenium.html

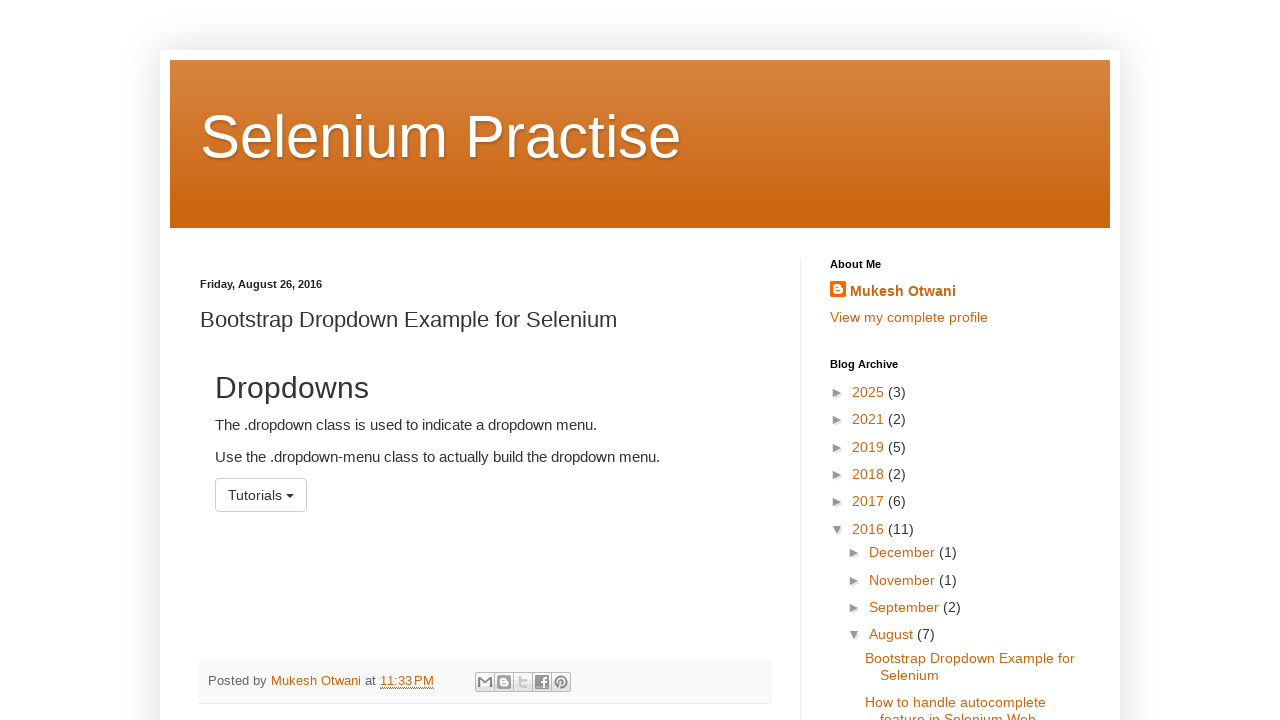

Clicked dropdown toggle button to open the menu at (261, 495) on [data-toggle='dropdown']
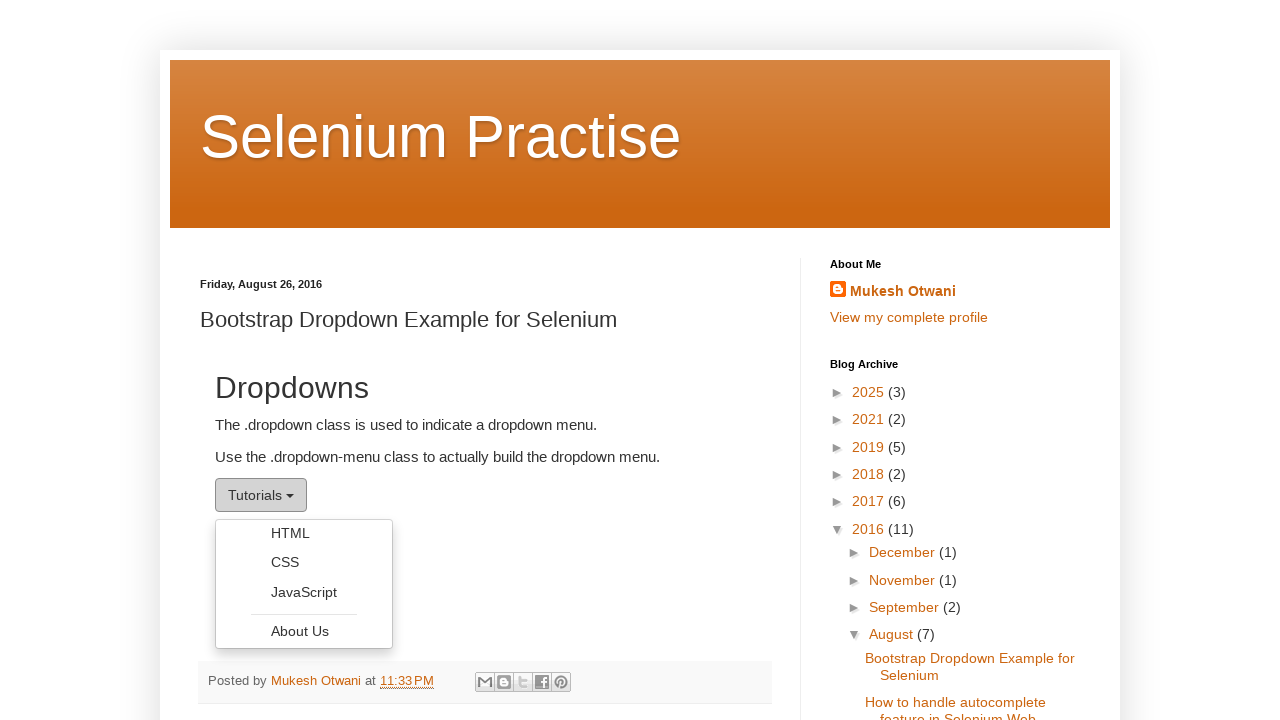

Dropdown menu appeared with options
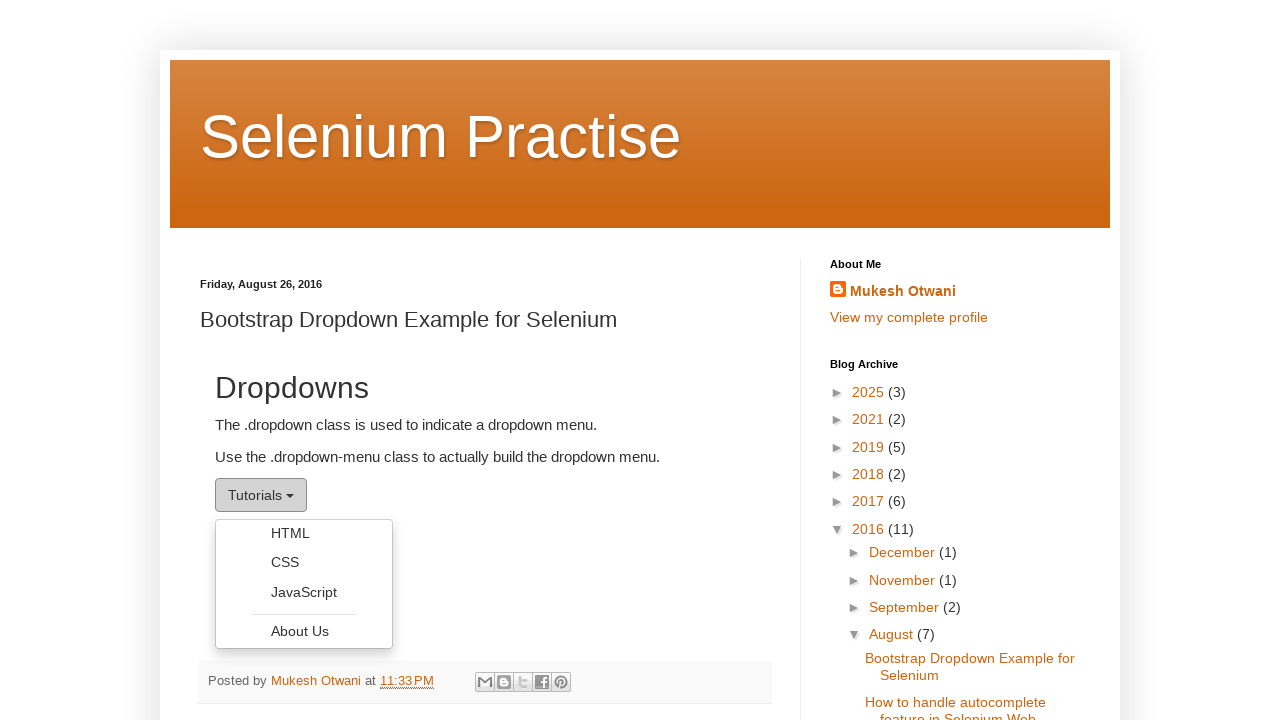

Selected 'JavaScript' option from the dropdown menu at (304, 592) on [role='menu'] li a:has-text('JavaScript')
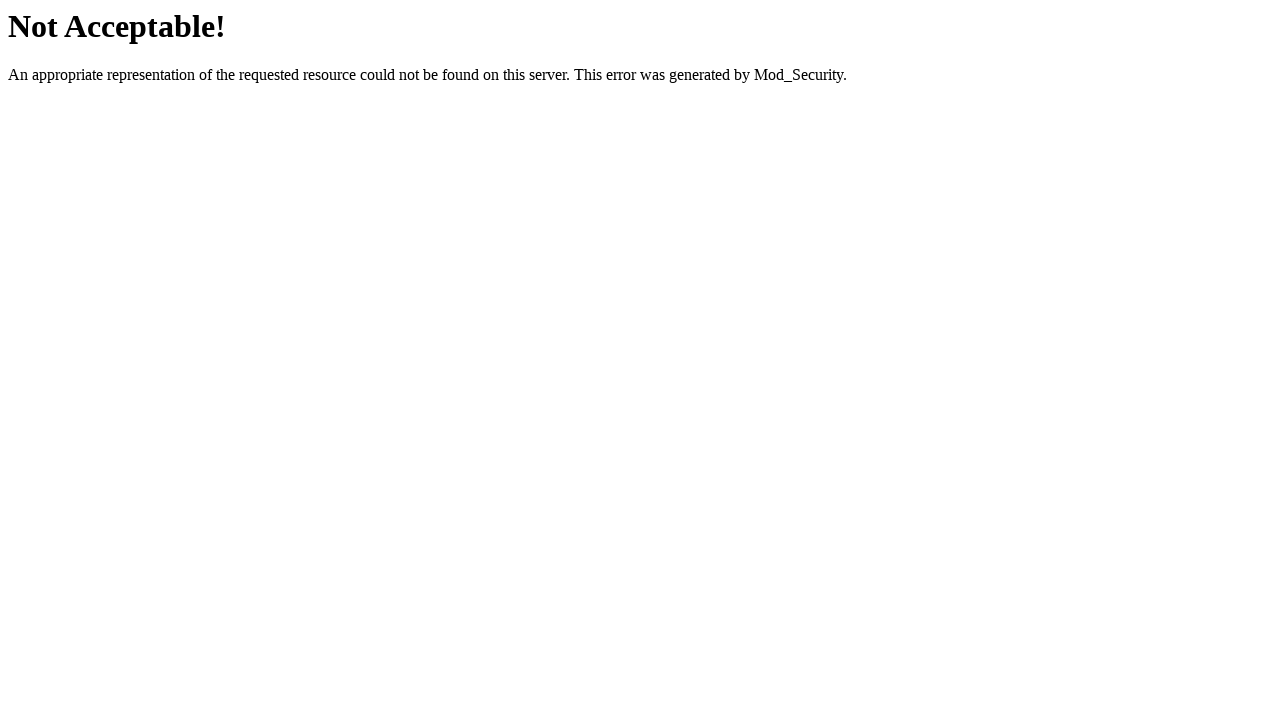

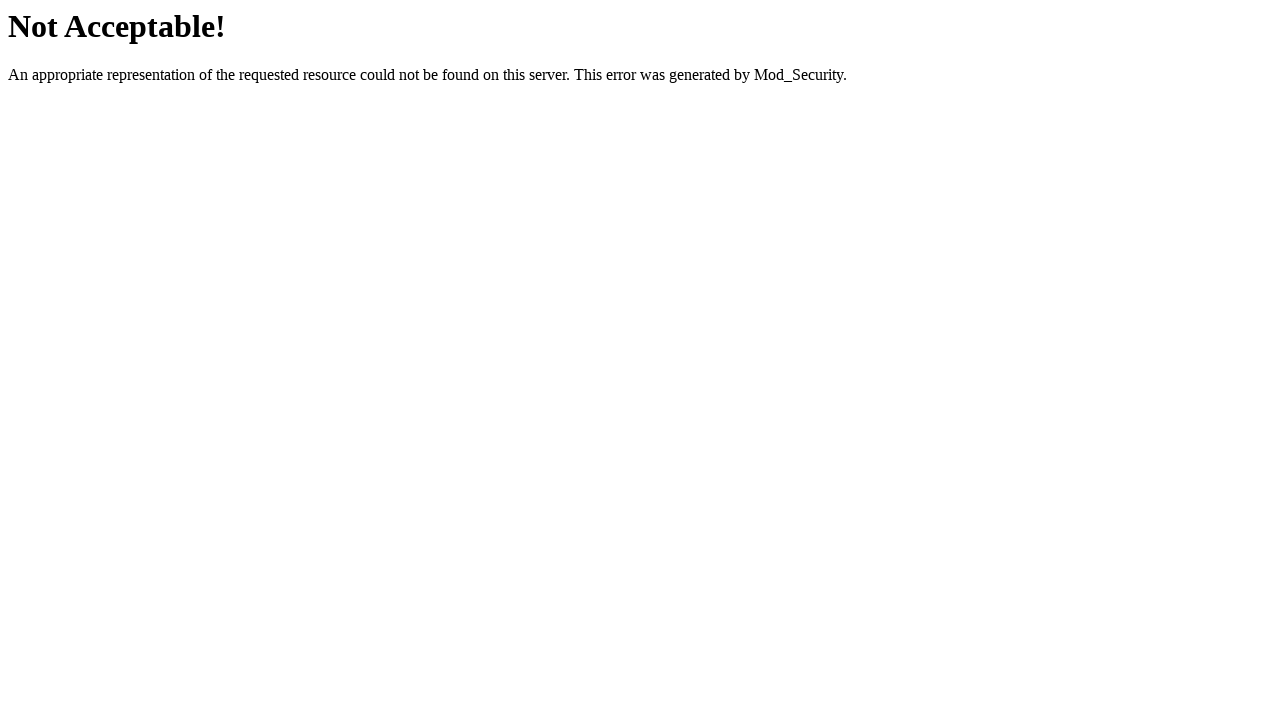